Navigates to Python.org homepage, scrolls to the Success Stories section, and verifies the text is visible

Starting URL: https://www.python.org

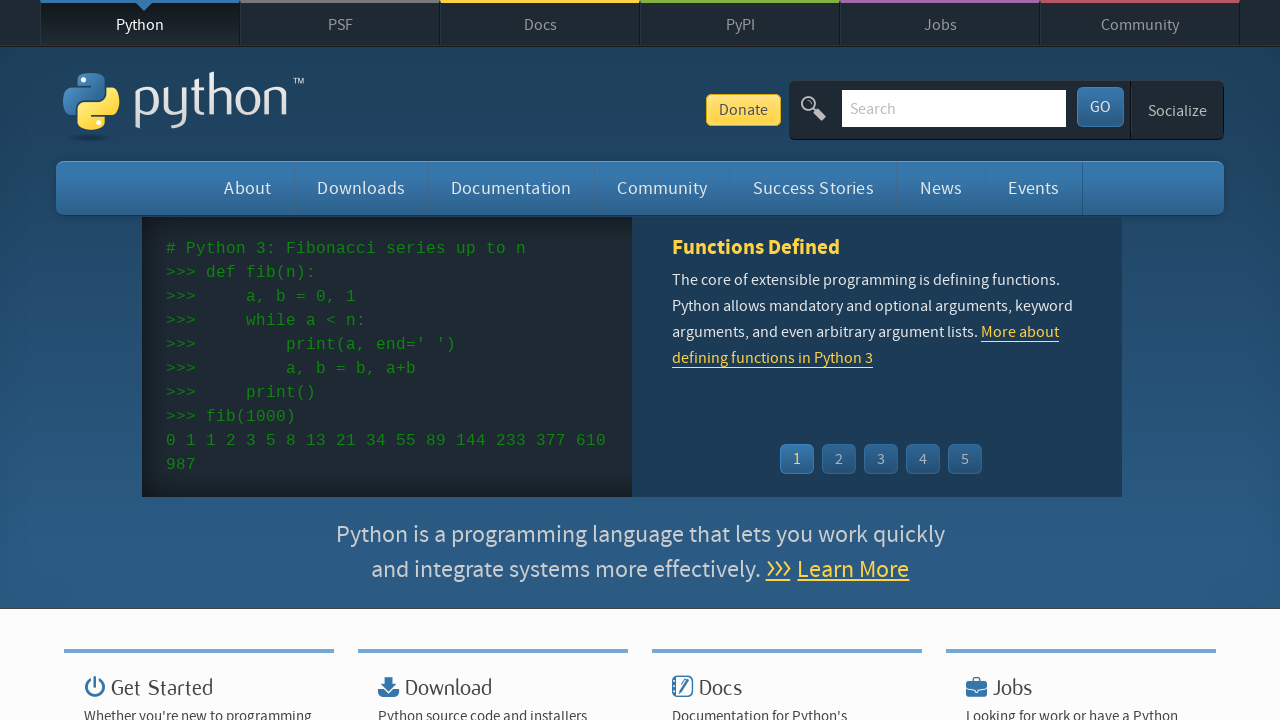

Located Success Stories heading element
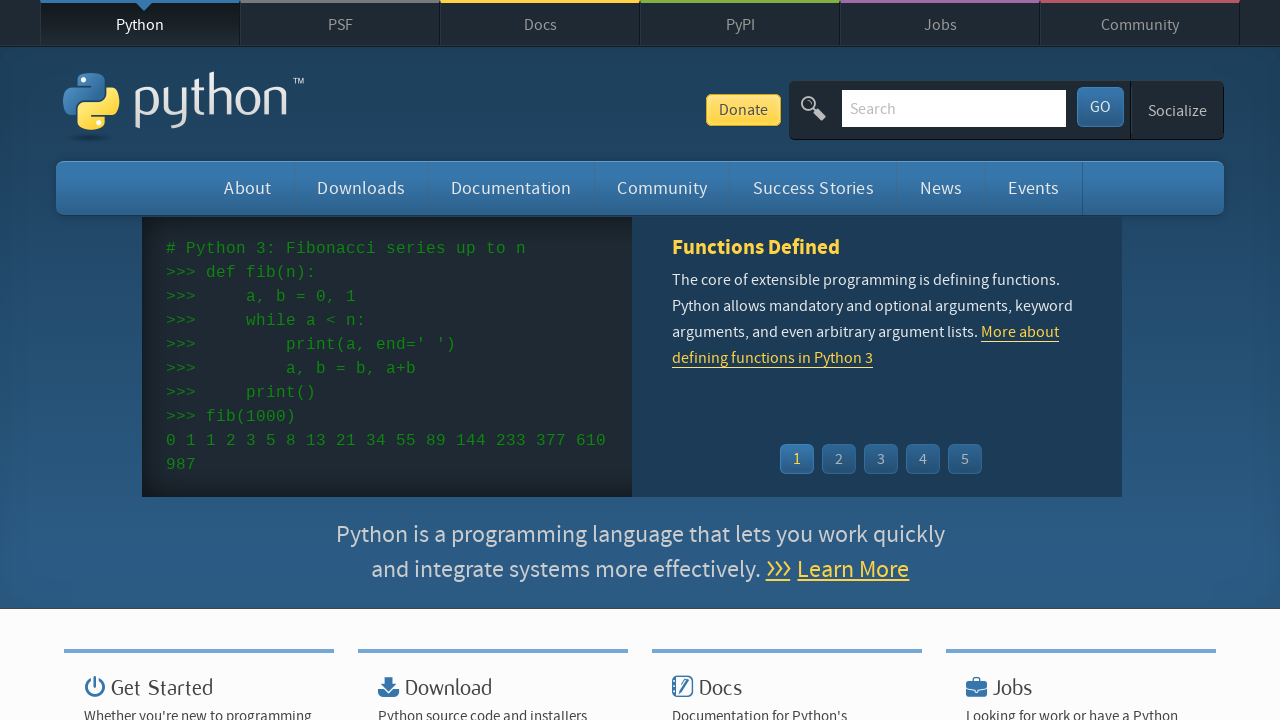

Scrolled to Success Stories section
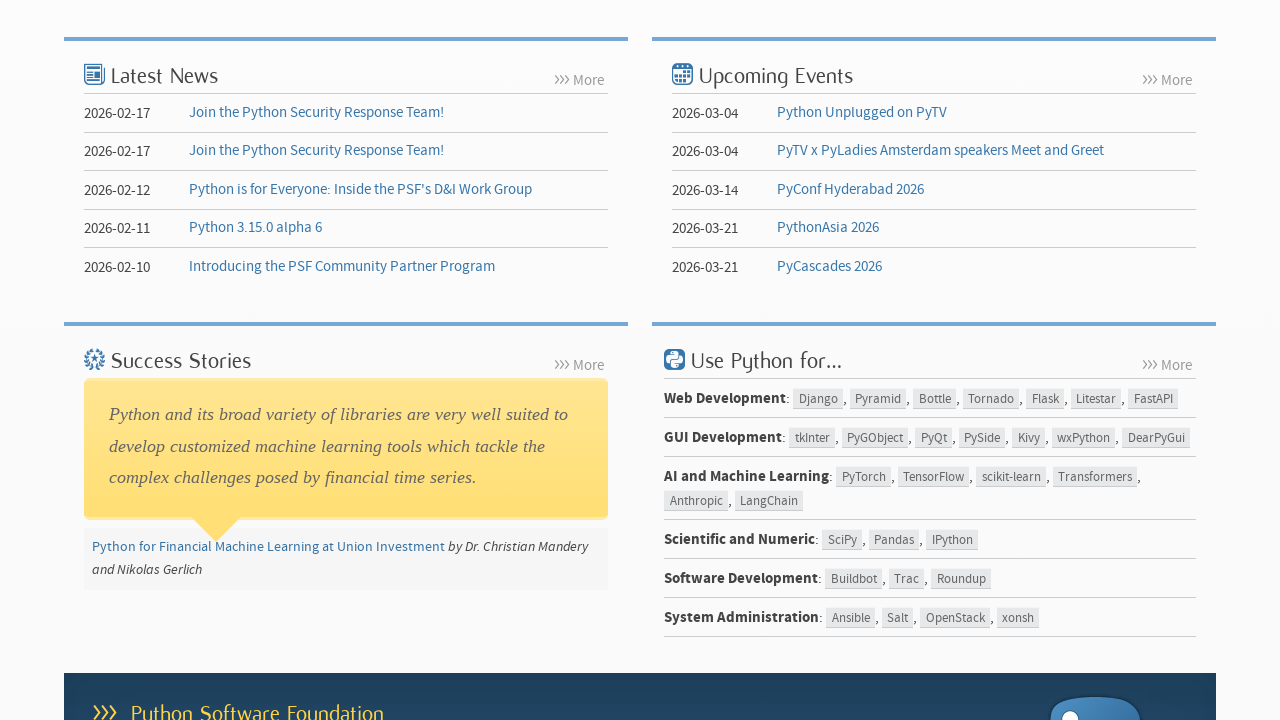

Verified Success Stories text is visible
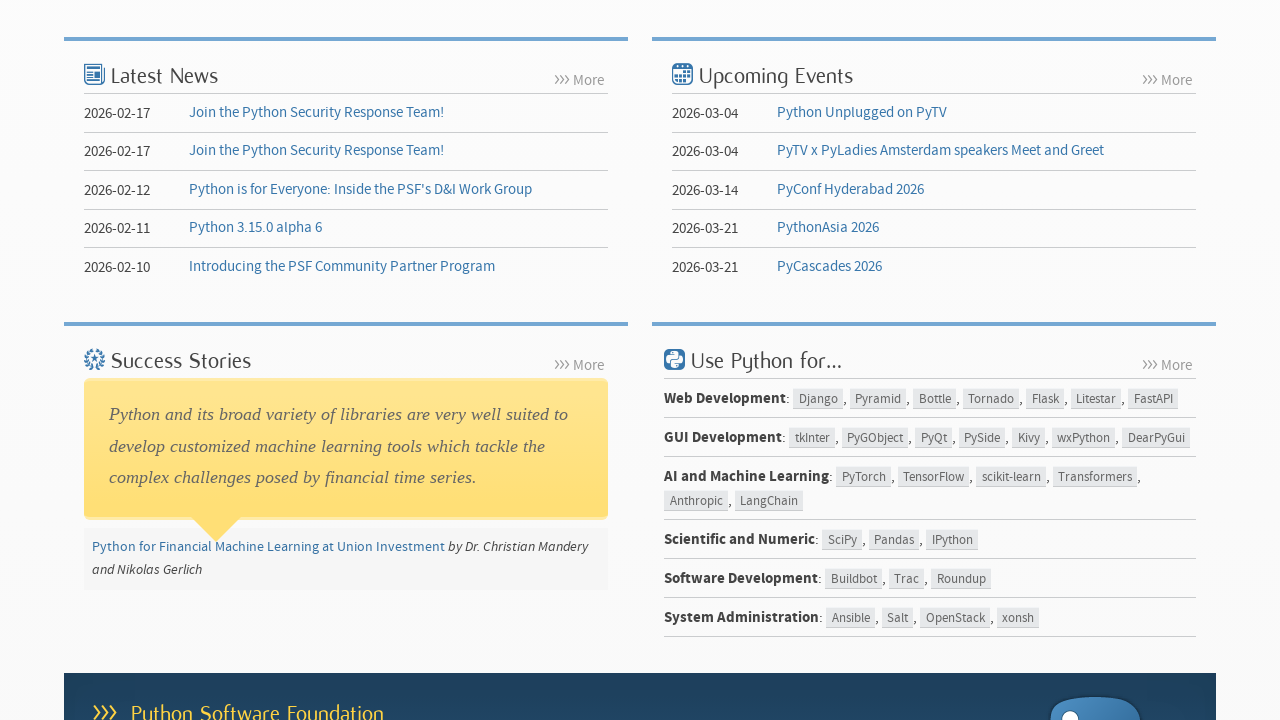

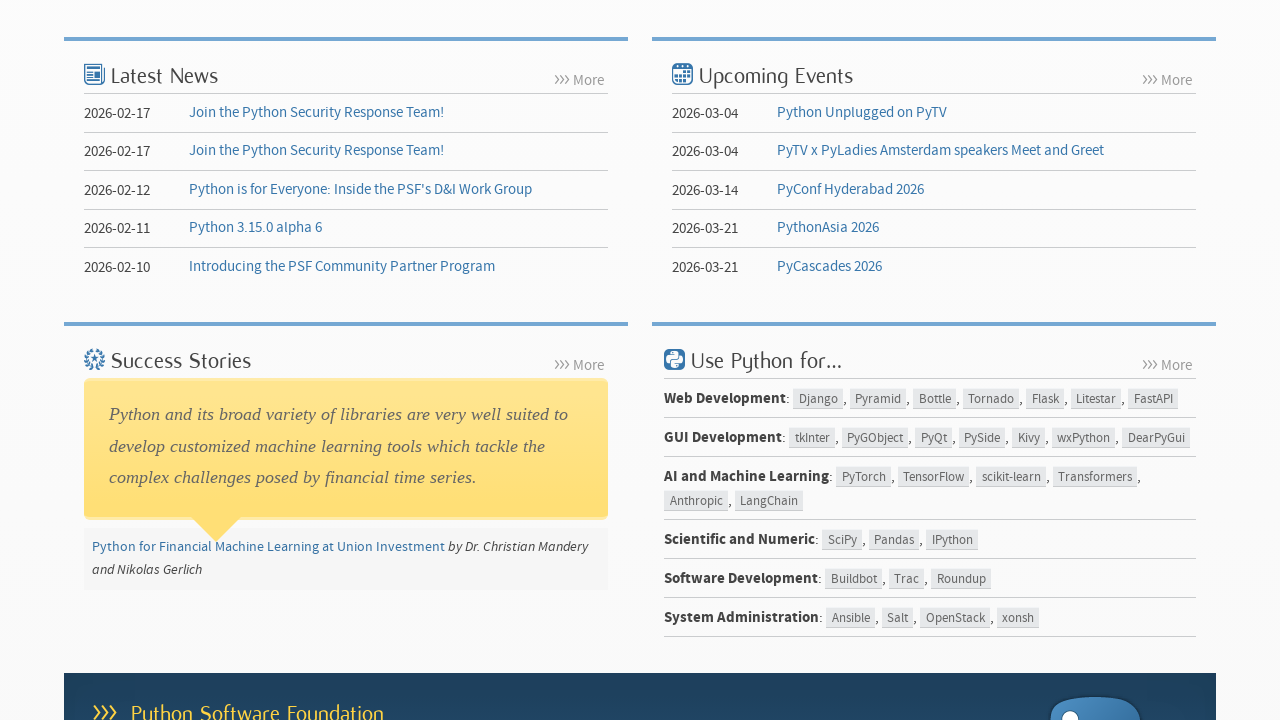